Tests that new items are appended to the bottom of the todo list and the count is displayed correctly

Starting URL: https://demo.playwright.dev/todomvc

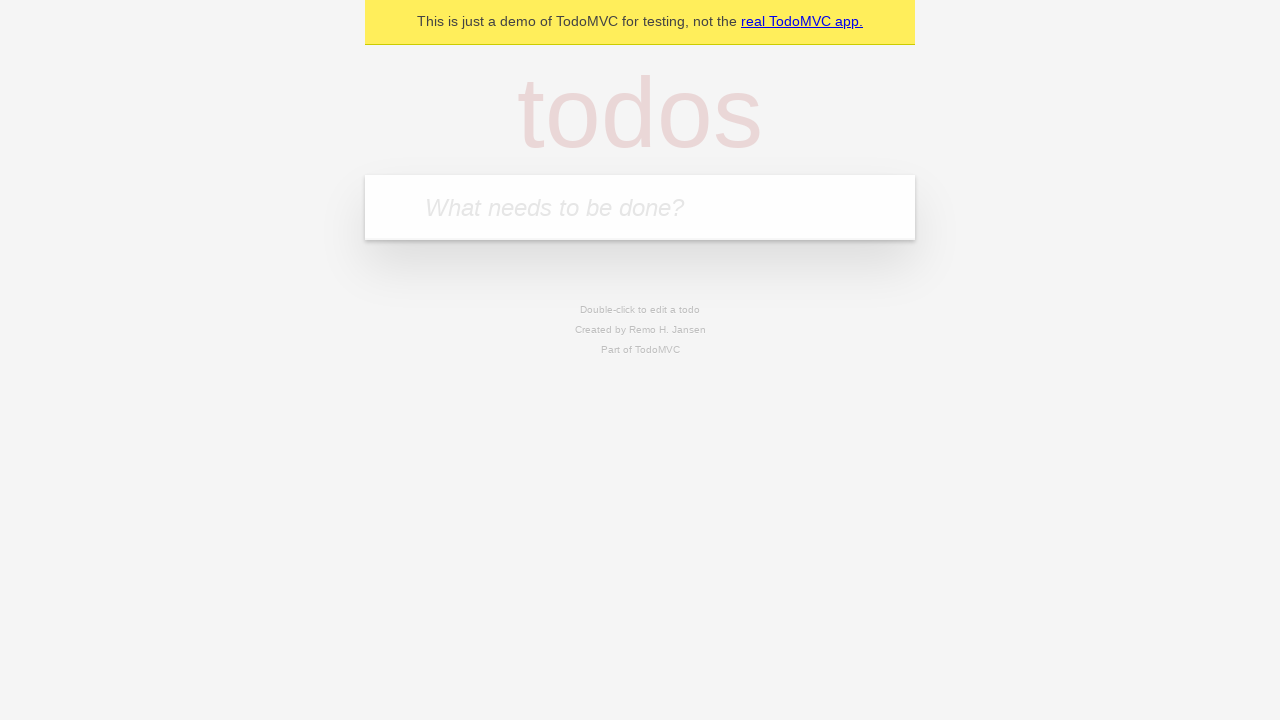

Located the todo input field with placeholder 'What needs to be done?'
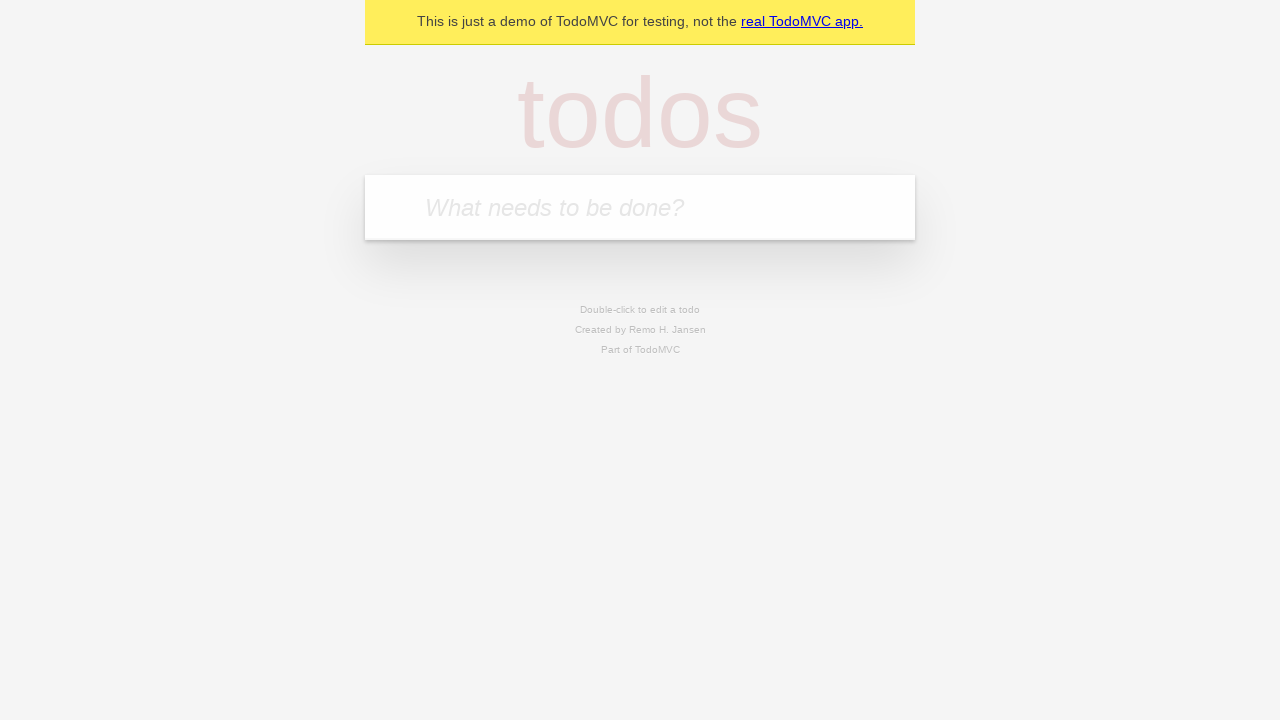

Filled todo input with 'buy some cheese' on internal:attr=[placeholder="What needs to be done?"i]
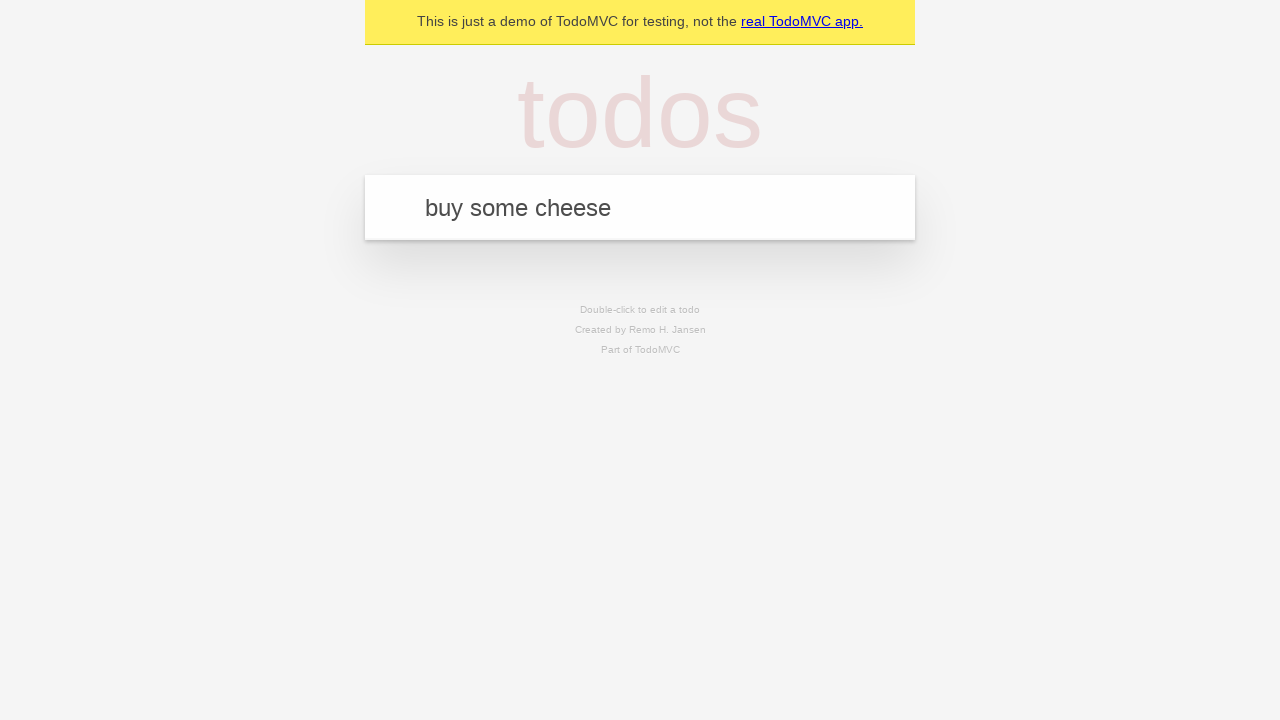

Pressed Enter to add 'buy some cheese' to the todo list on internal:attr=[placeholder="What needs to be done?"i]
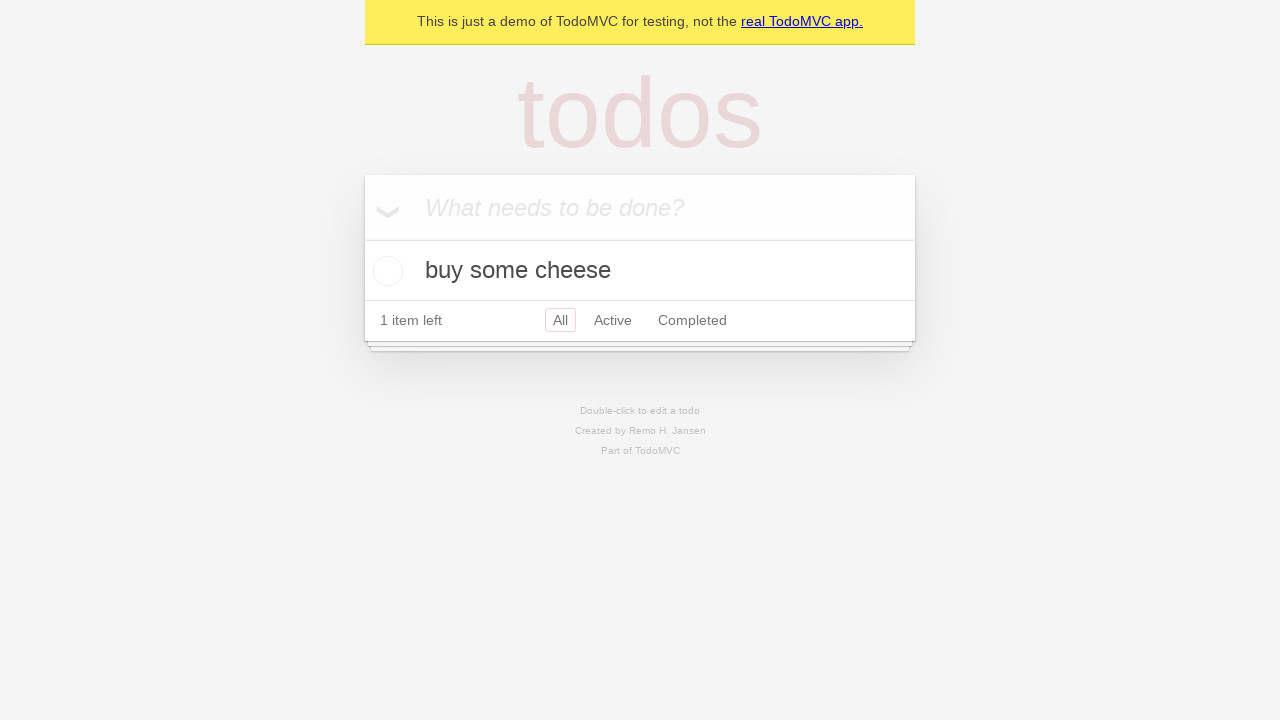

Filled todo input with 'feed the cat' on internal:attr=[placeholder="What needs to be done?"i]
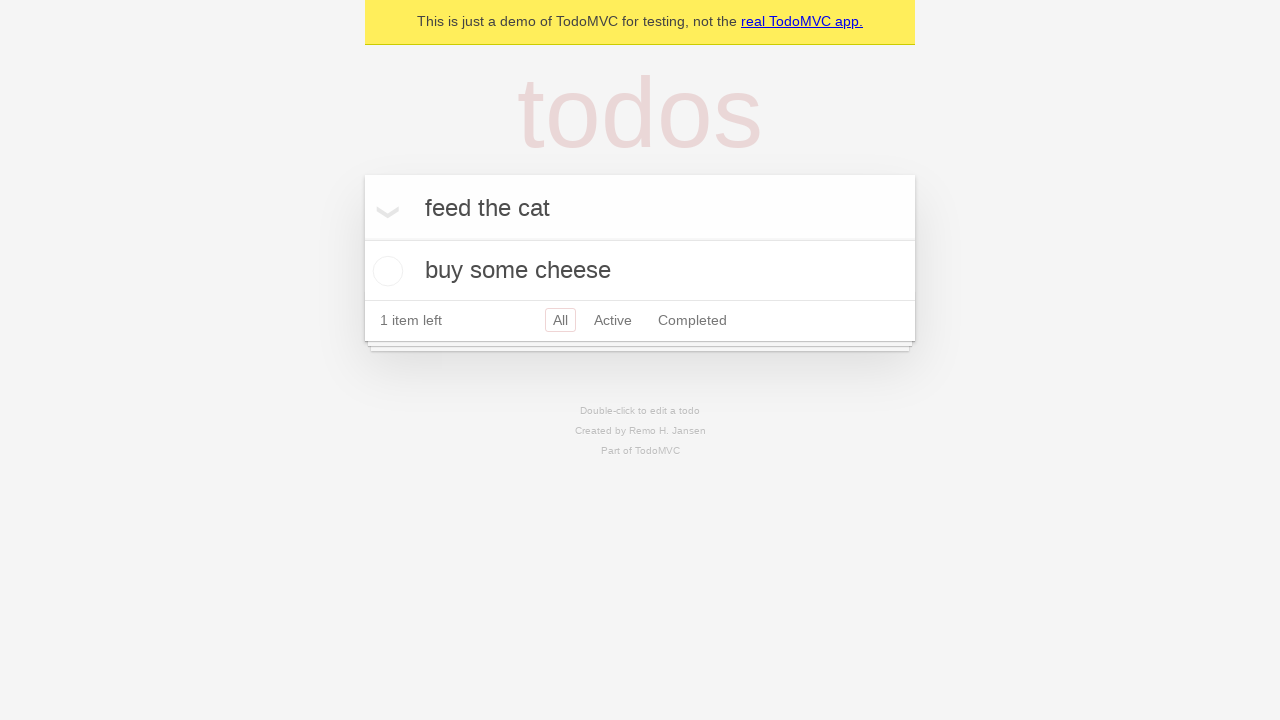

Pressed Enter to add 'feed the cat' to the todo list on internal:attr=[placeholder="What needs to be done?"i]
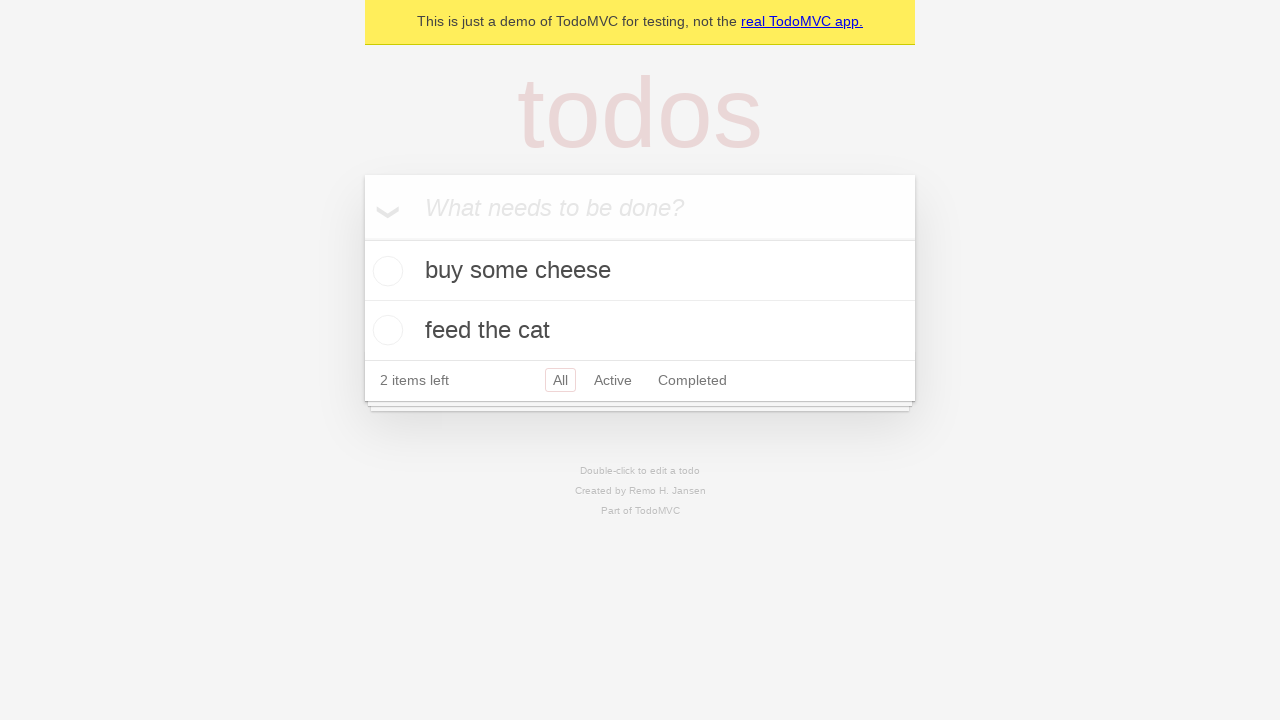

Filled todo input with 'book a doctors appointment' on internal:attr=[placeholder="What needs to be done?"i]
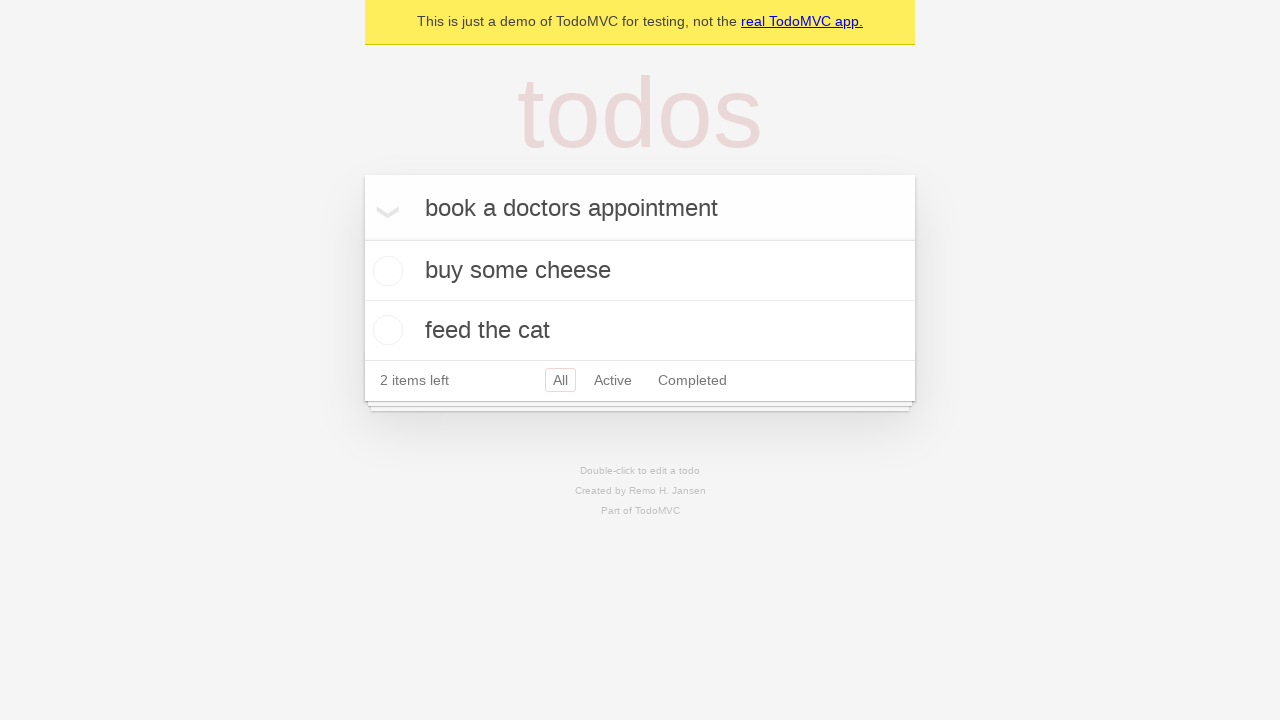

Pressed Enter to add 'book a doctors appointment' to the todo list on internal:attr=[placeholder="What needs to be done?"i]
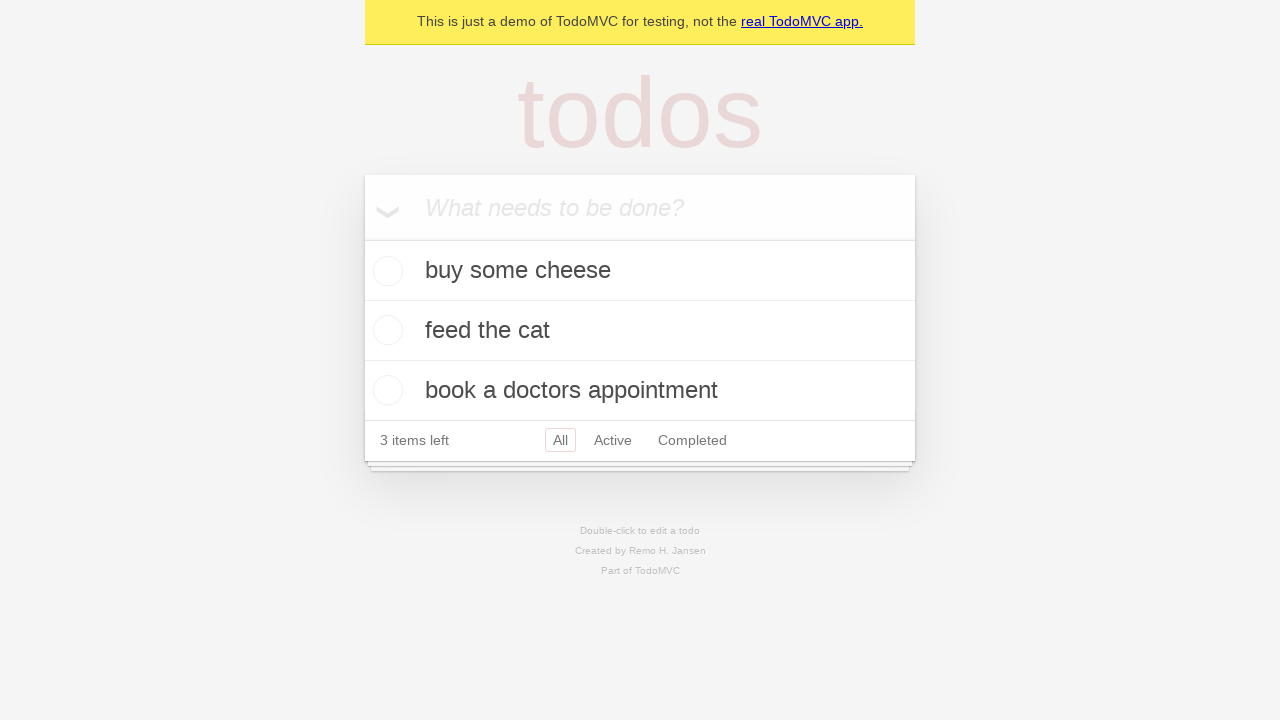

Waited for todo count element to appear
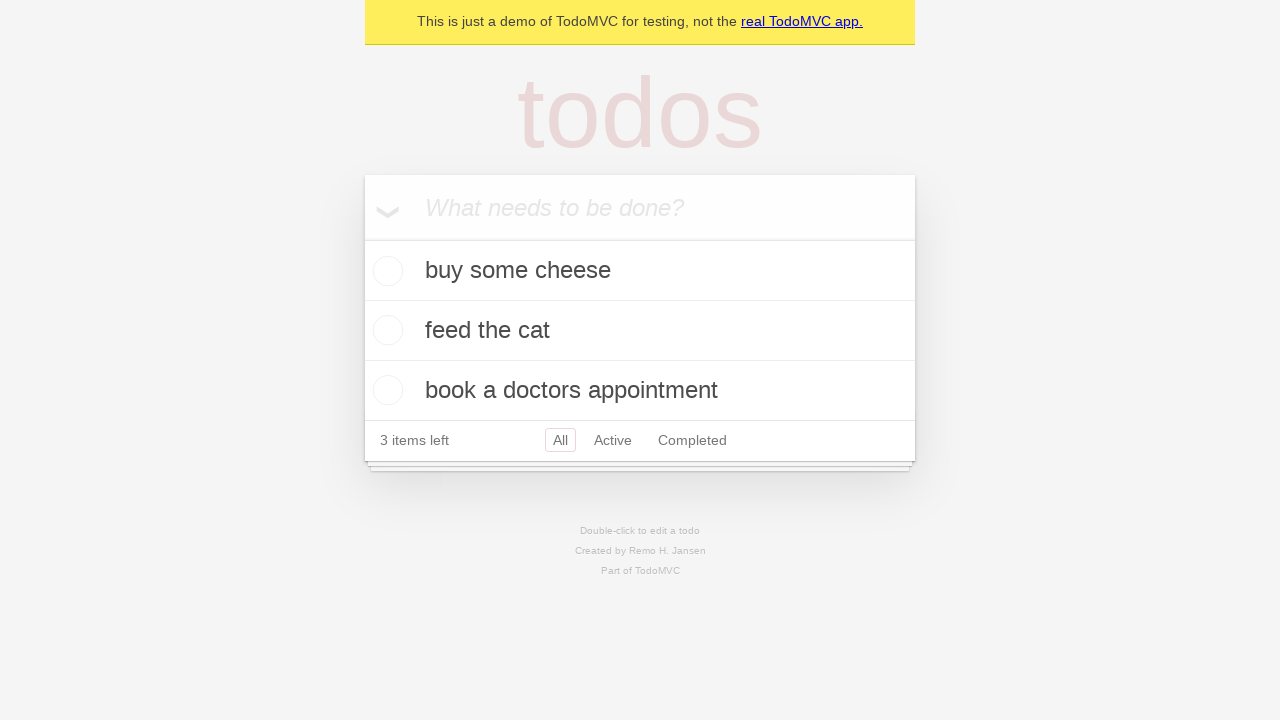

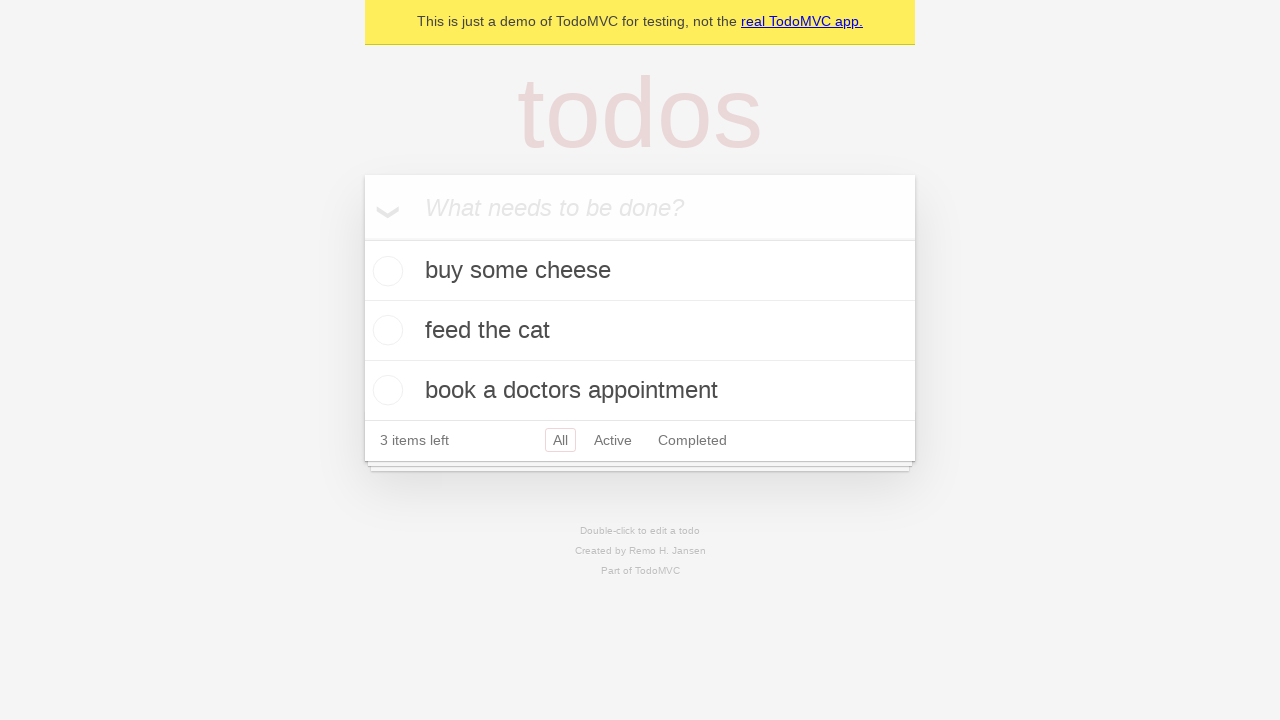